Tests Officeworks registration form by filling in user details including name, phone, email and password fields, then submitting the form

Starting URL: https://www.officeworks.com.au/register

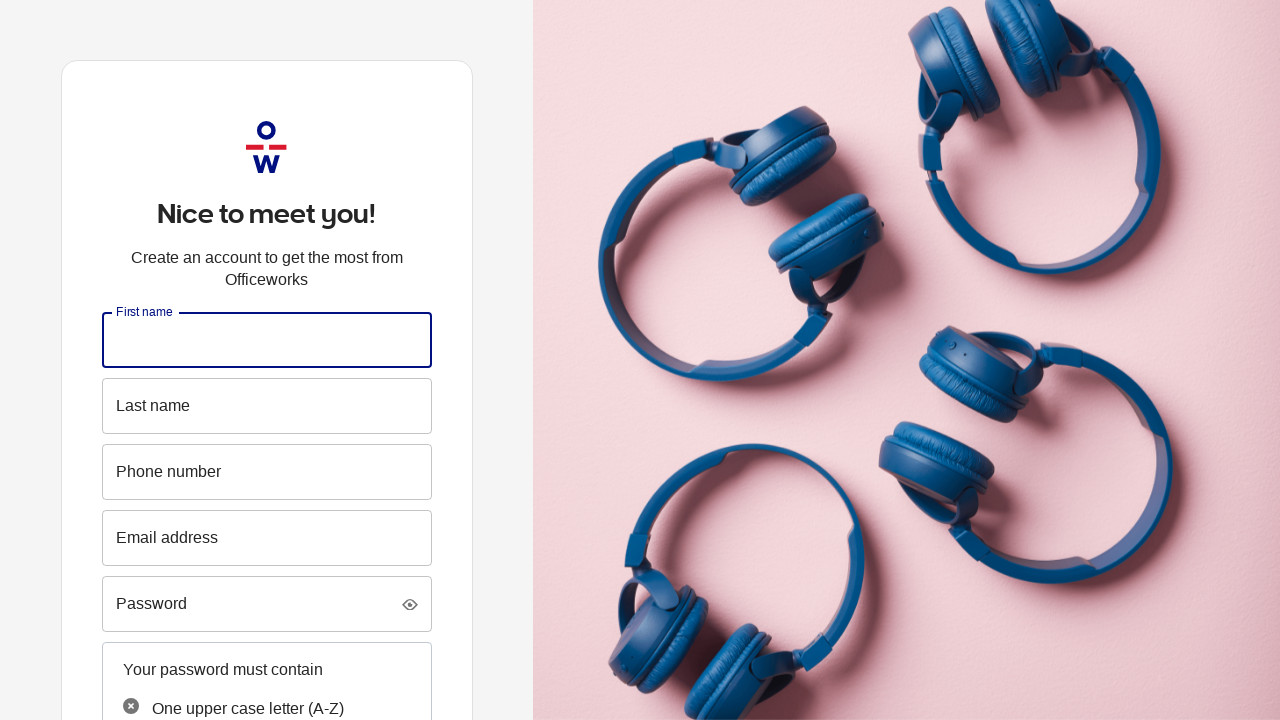

Filled first name field with 'Mansheen' on #firstname
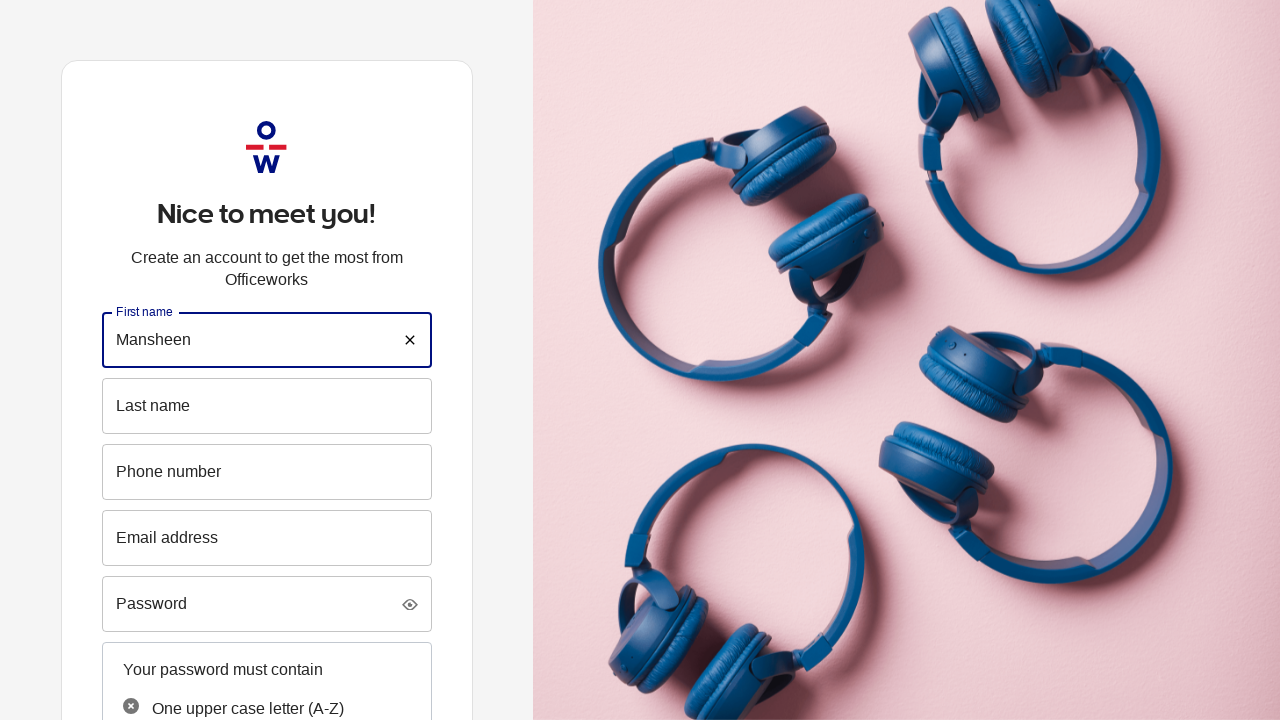

Filled last name field with 'Kaur' on #lastname
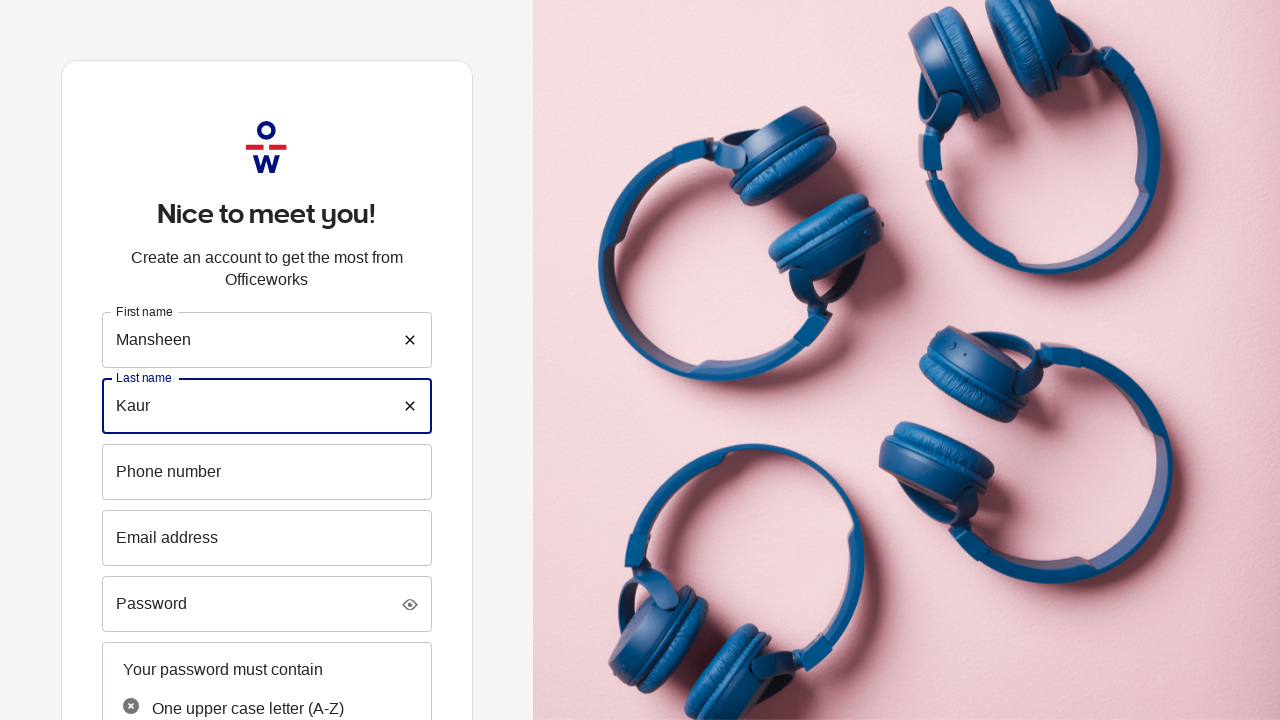

Filled phone number field with '0412345678' on #phoneNumber
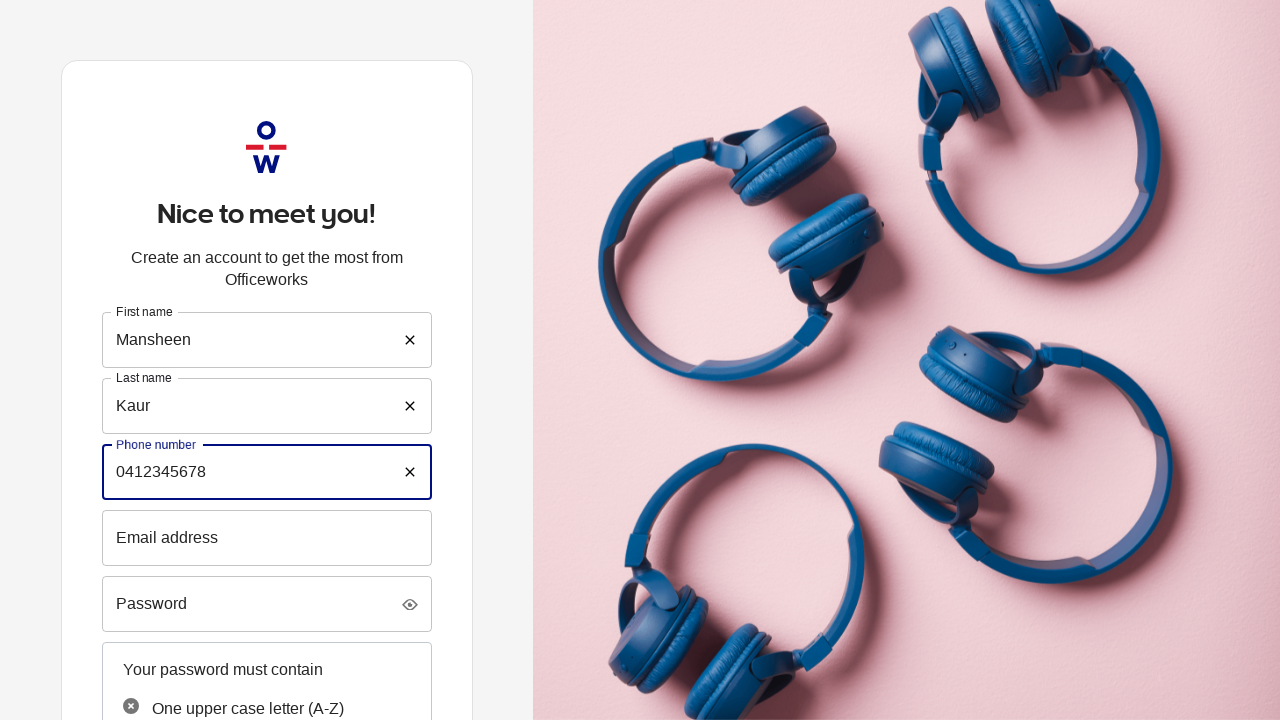

Filled email field with 'testuser2024@example.com' on #email
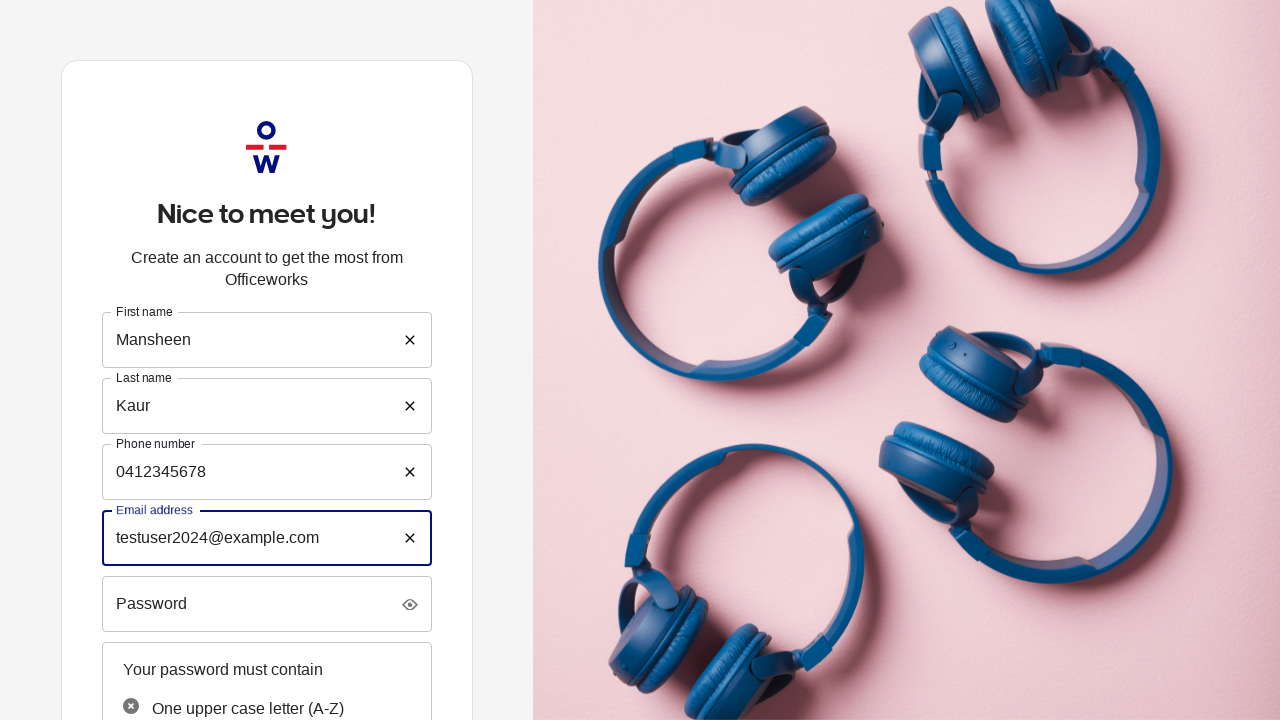

Filled password field with 'TestPassword123!' on #password
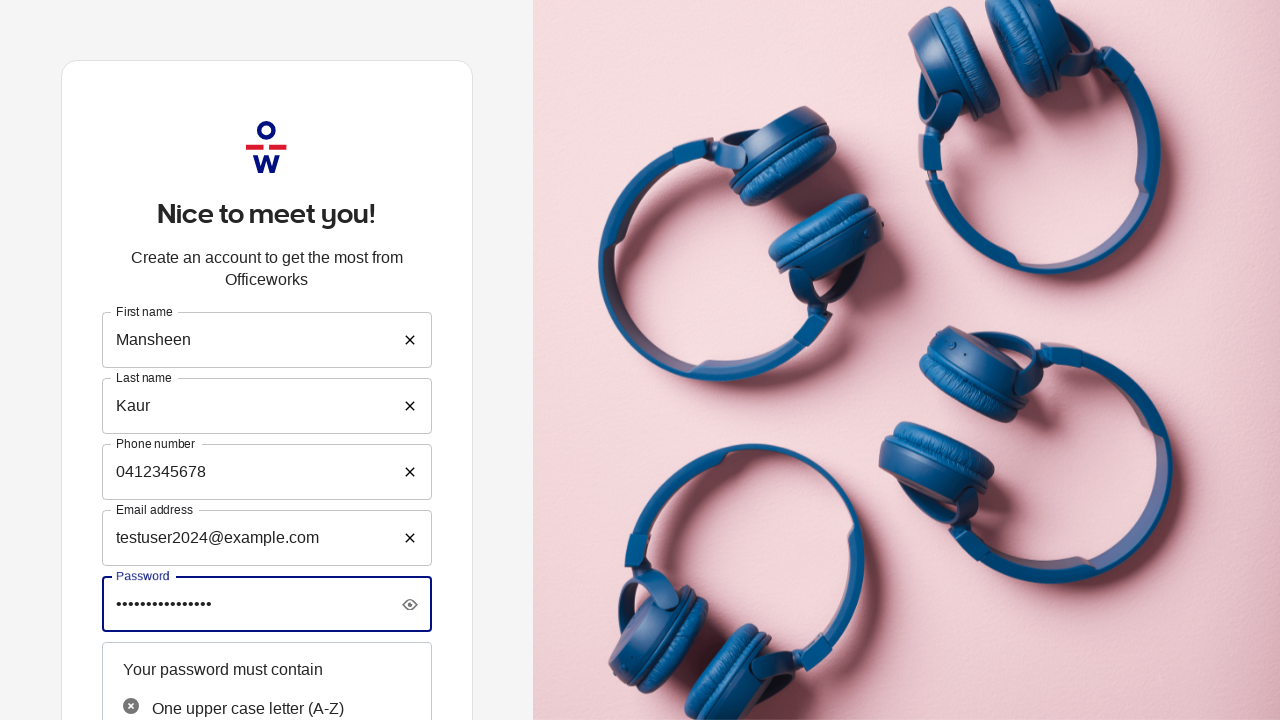

Filled confirm password field with 'TestPassword123!' on #confirmPassword
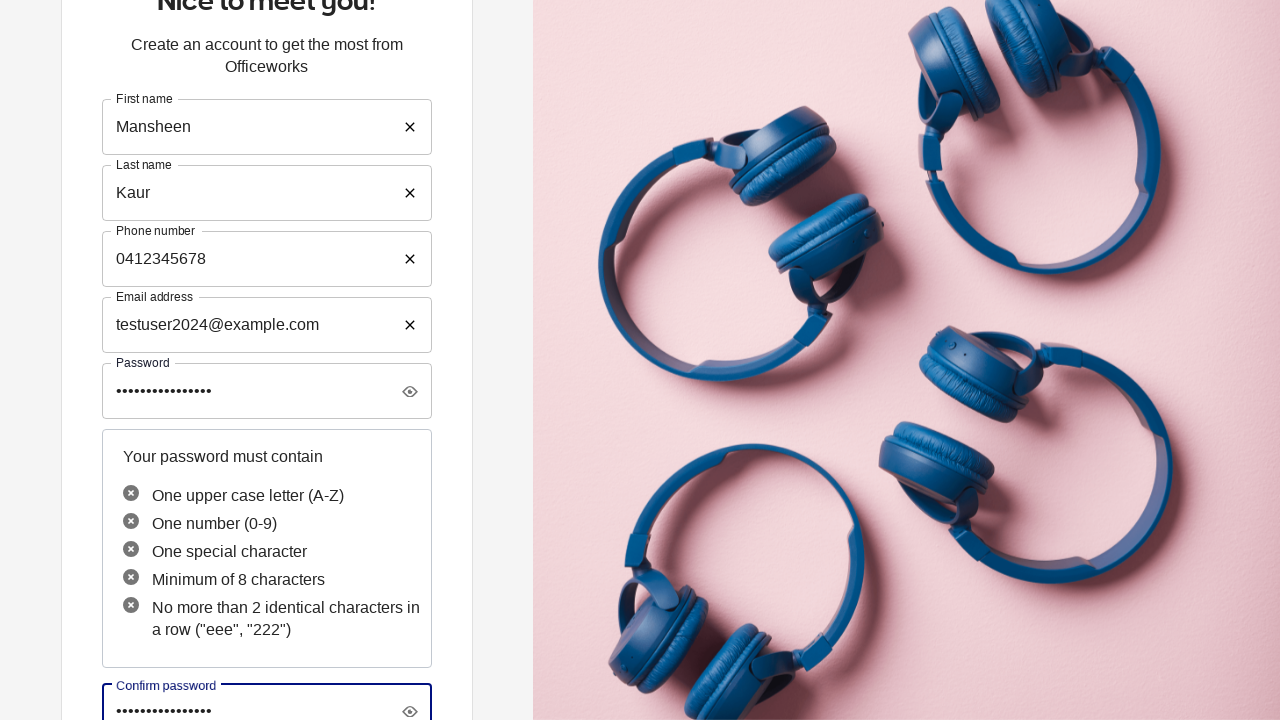

Clicked 'Create account' button to submit registration form at (267, 525) on button:has-text('Create account')
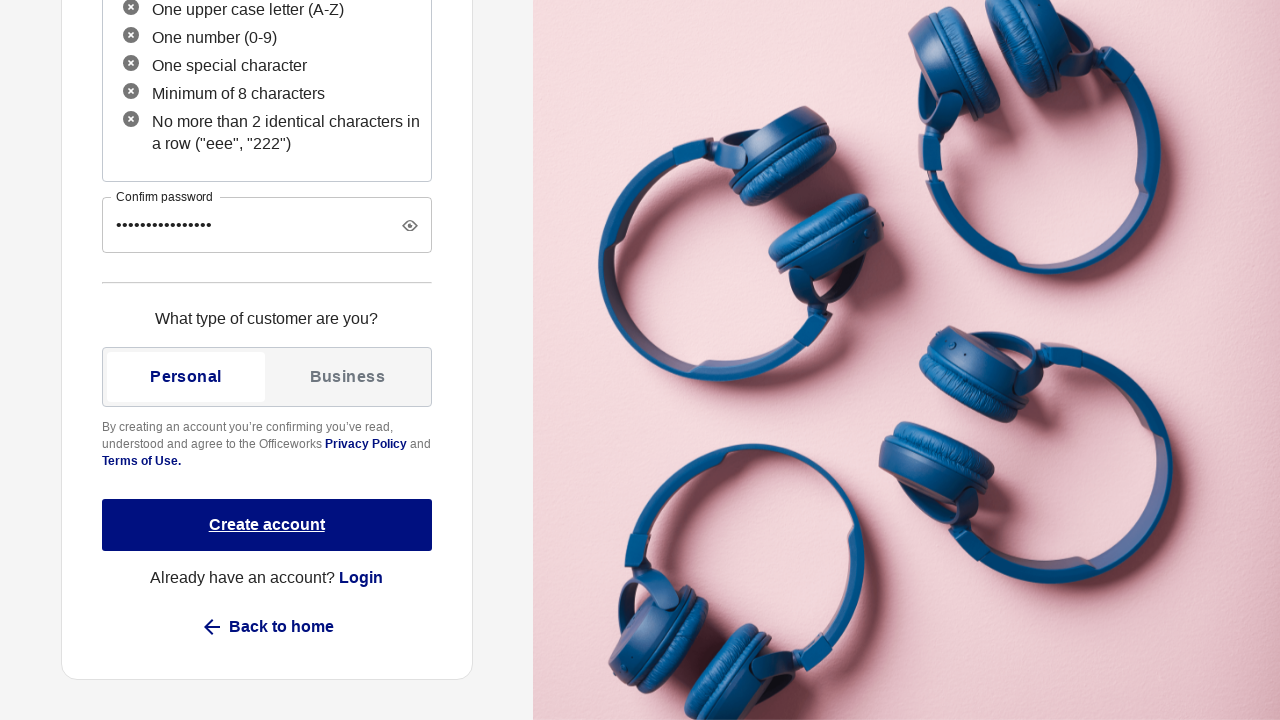

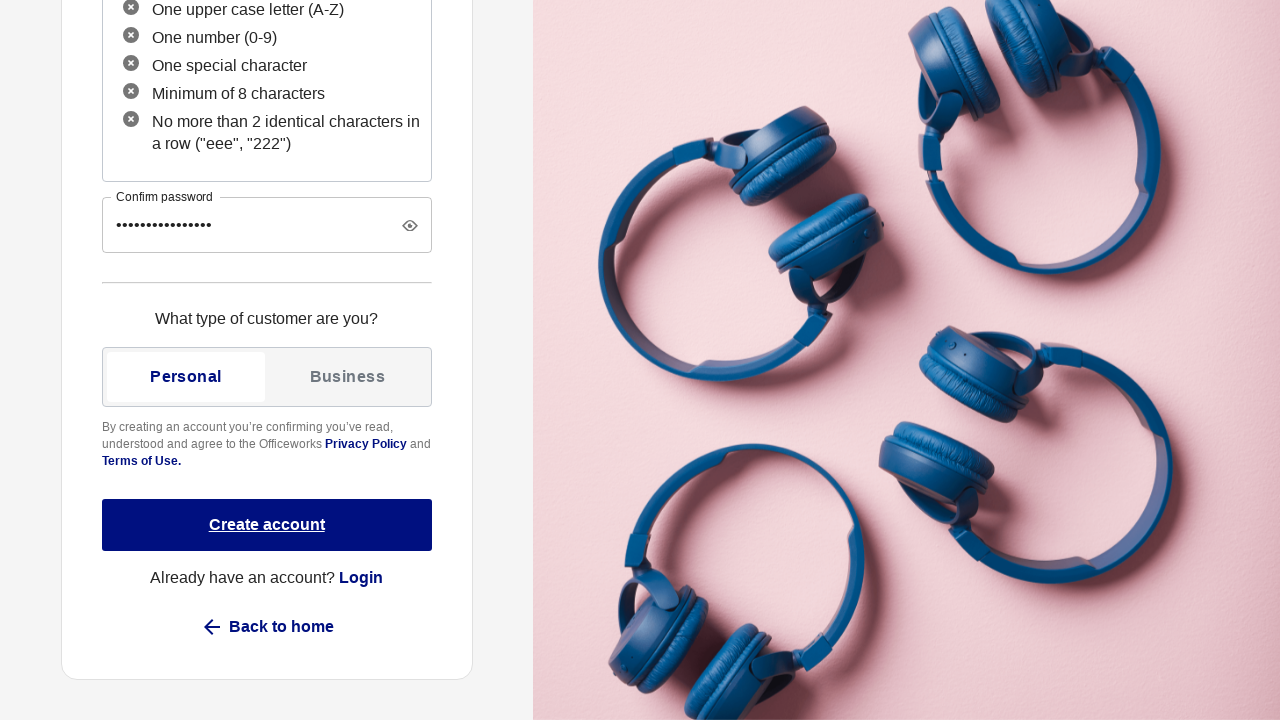